Navigates to a background app page and clicks the download button to trigger a file download

Starting URL: https://sampo.website/app/background/

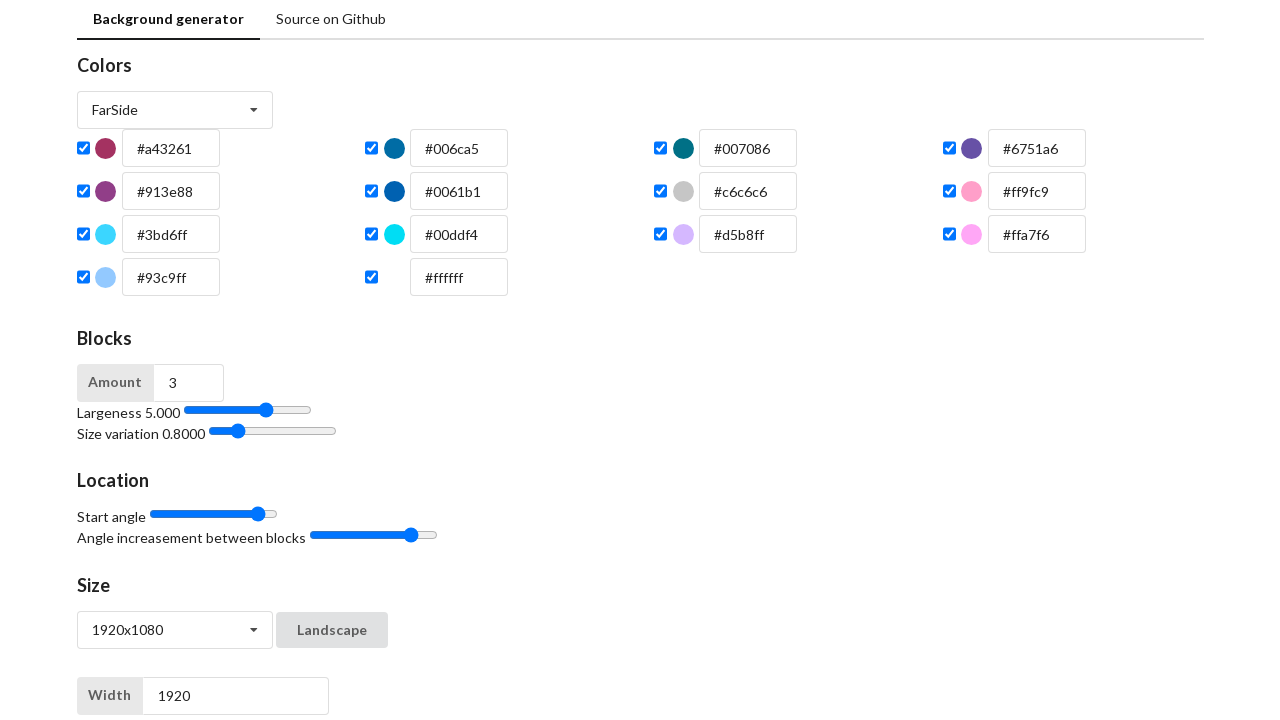

Navigated to background app page
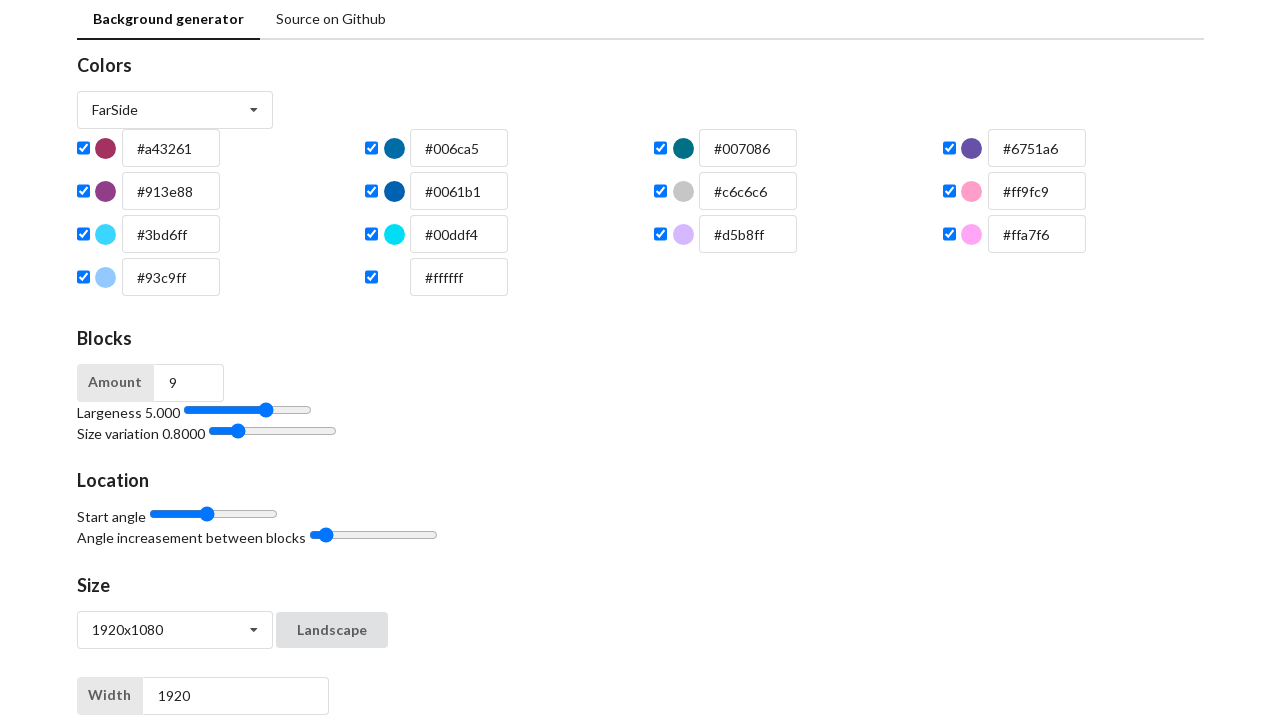

Clicked download button to trigger file download at (485, 397) on #download-button
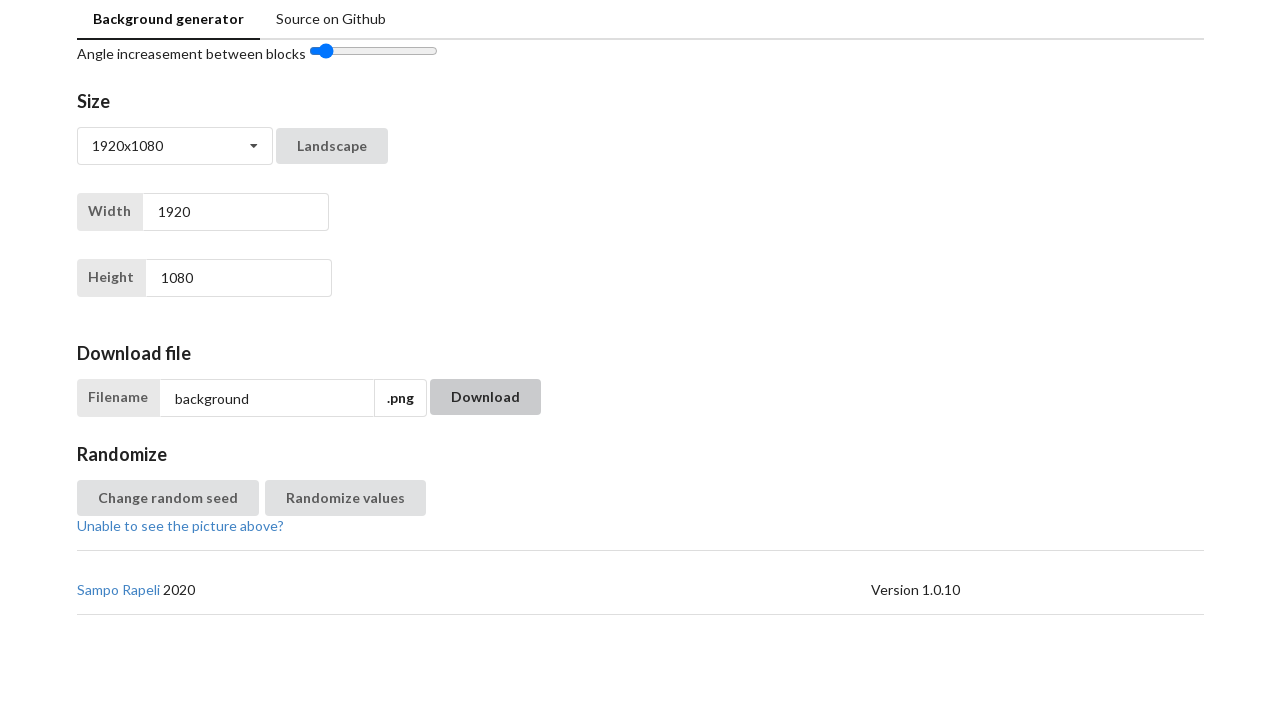

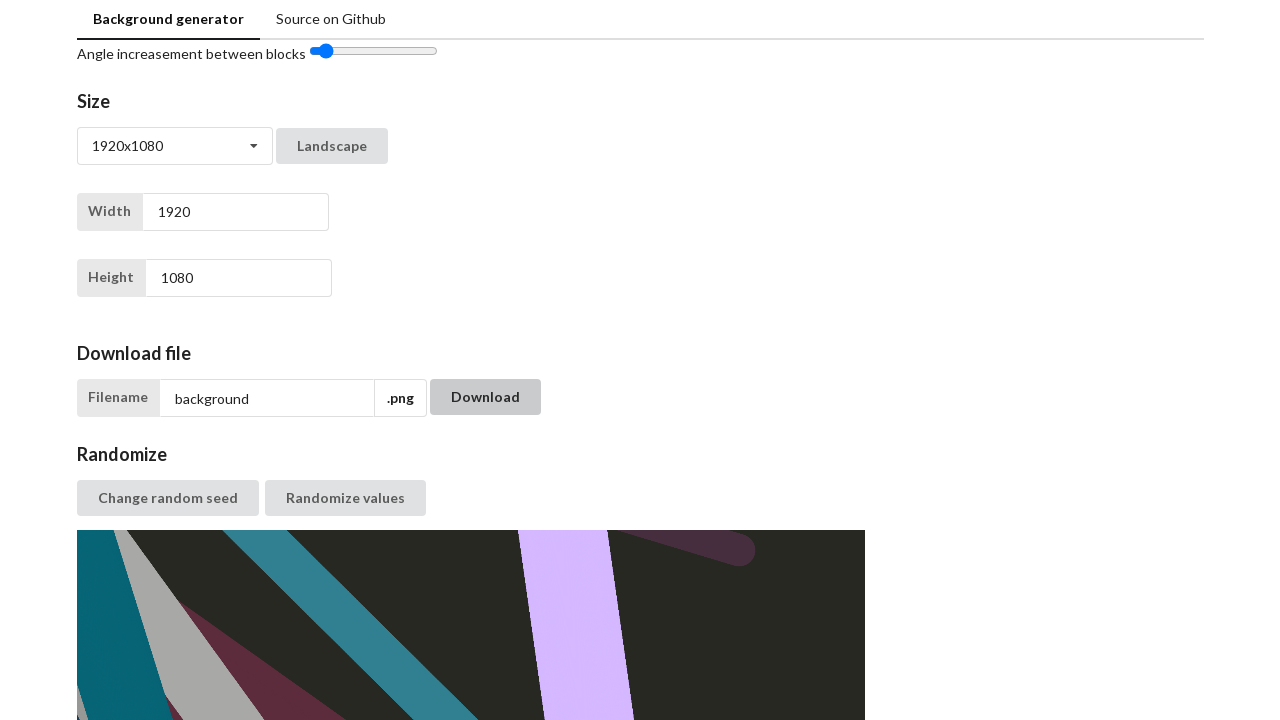